Tests that the complete all checkbox updates state when individual items are completed or cleared

Starting URL: https://demo.playwright.dev/todomvc

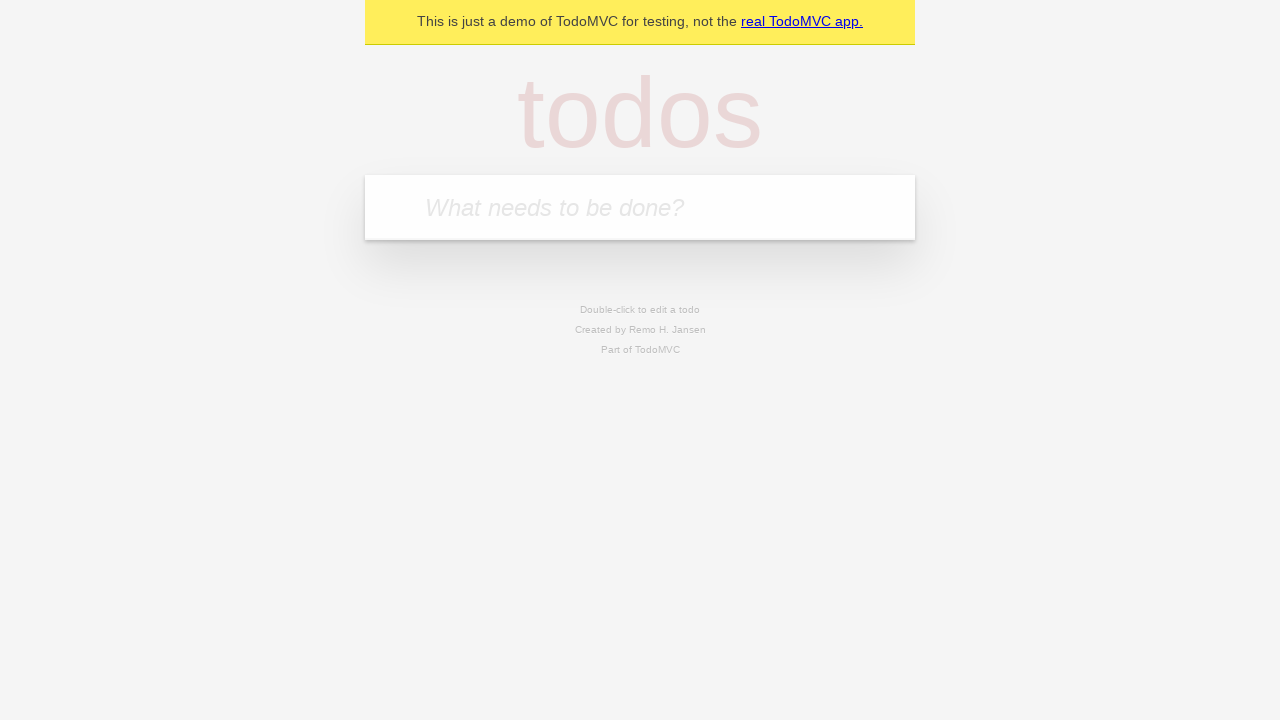

Filled new todo input with 'buy some cheese' on .new-todo
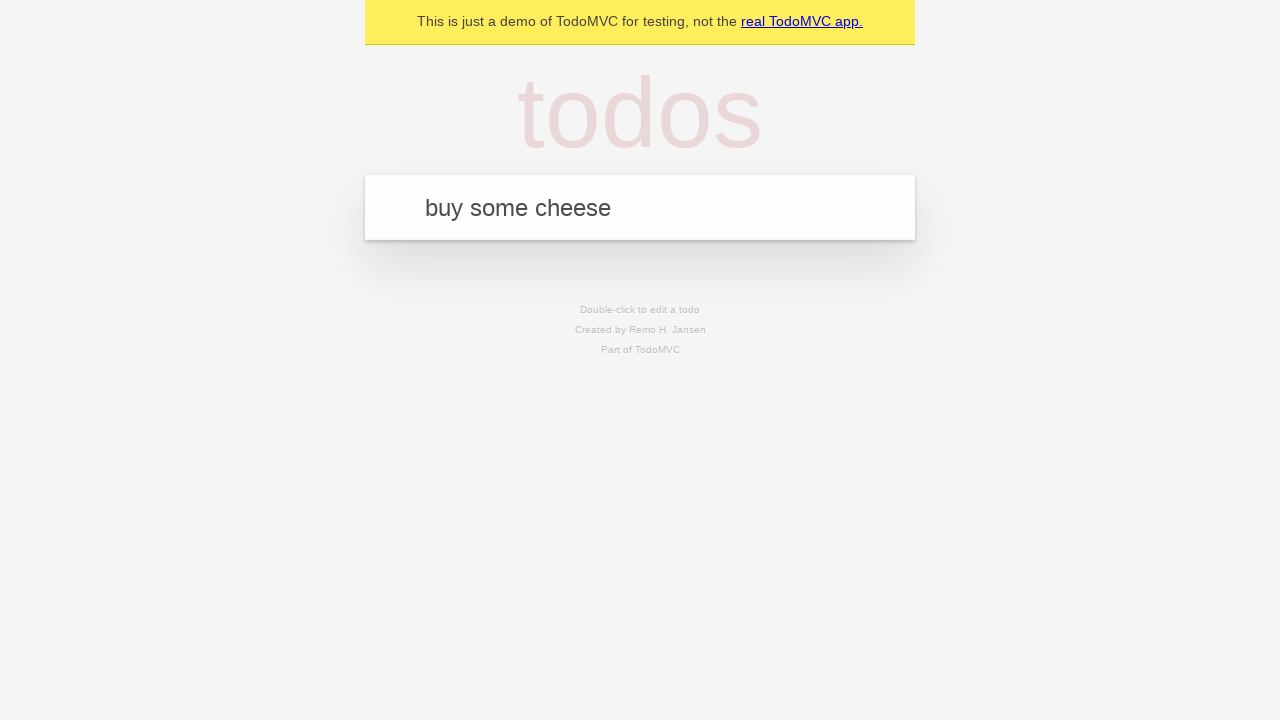

Pressed Enter to add first todo item on .new-todo
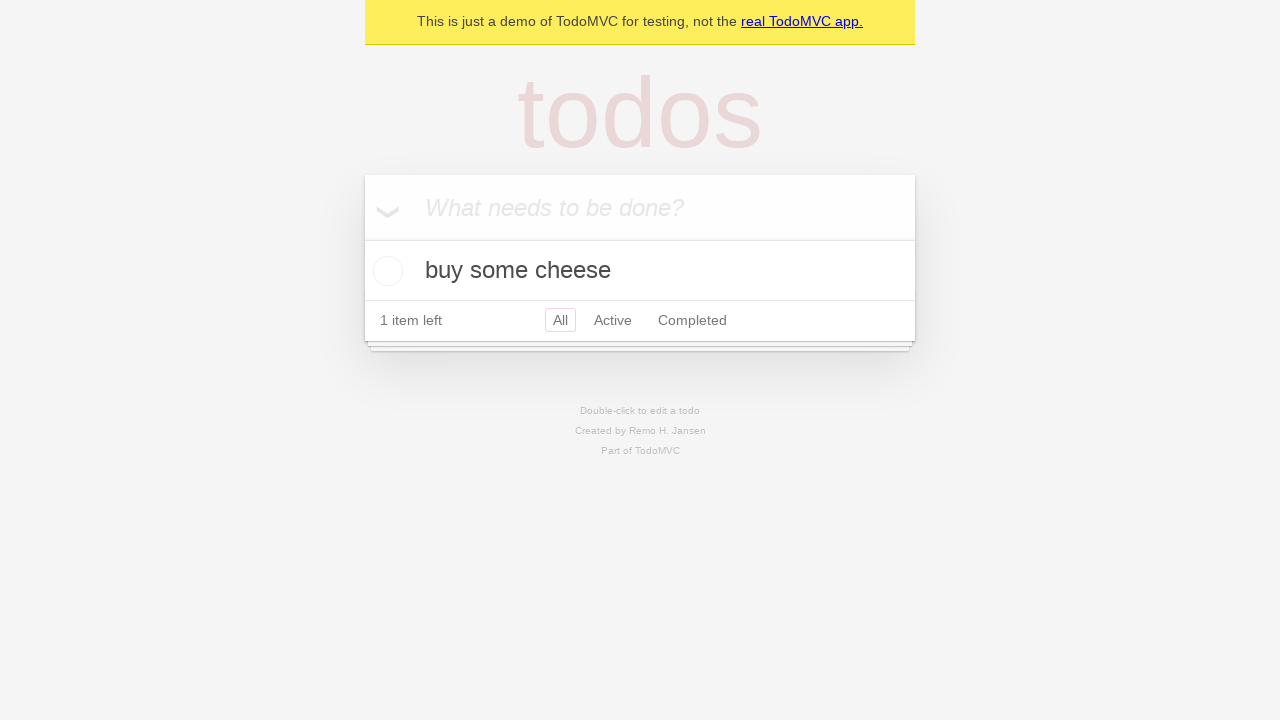

Filled new todo input with 'feed the cat' on .new-todo
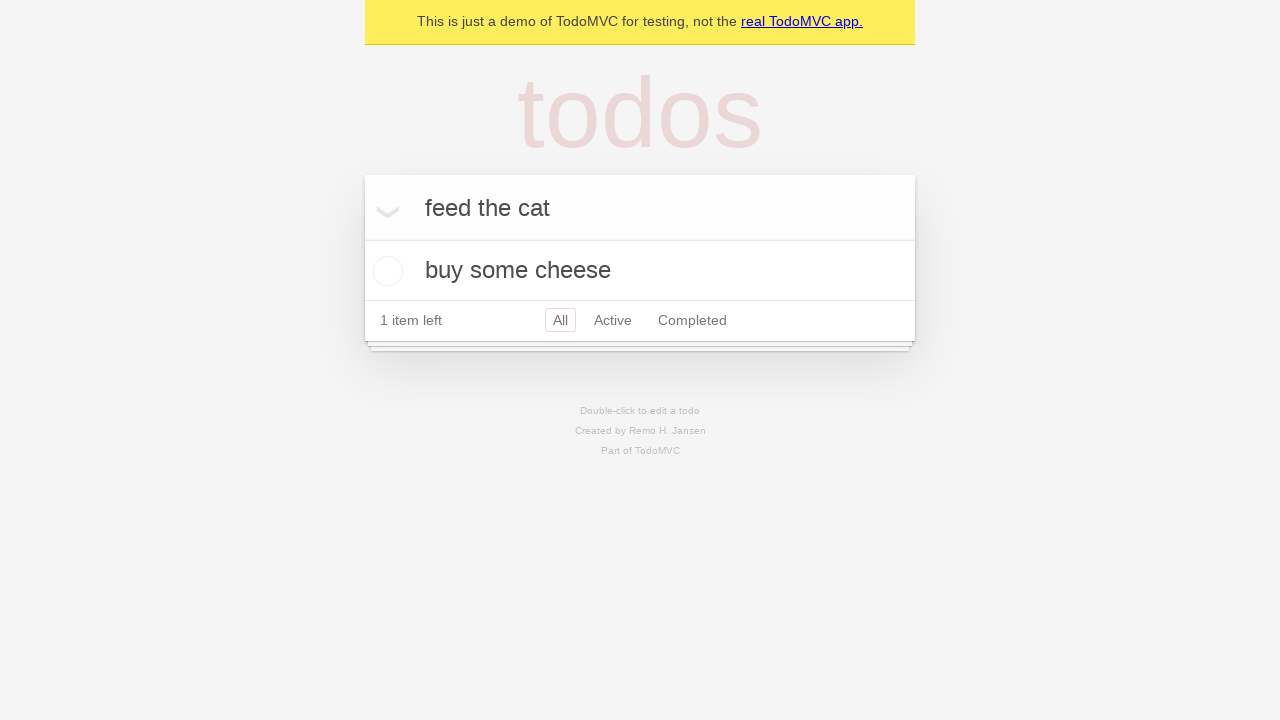

Pressed Enter to add second todo item on .new-todo
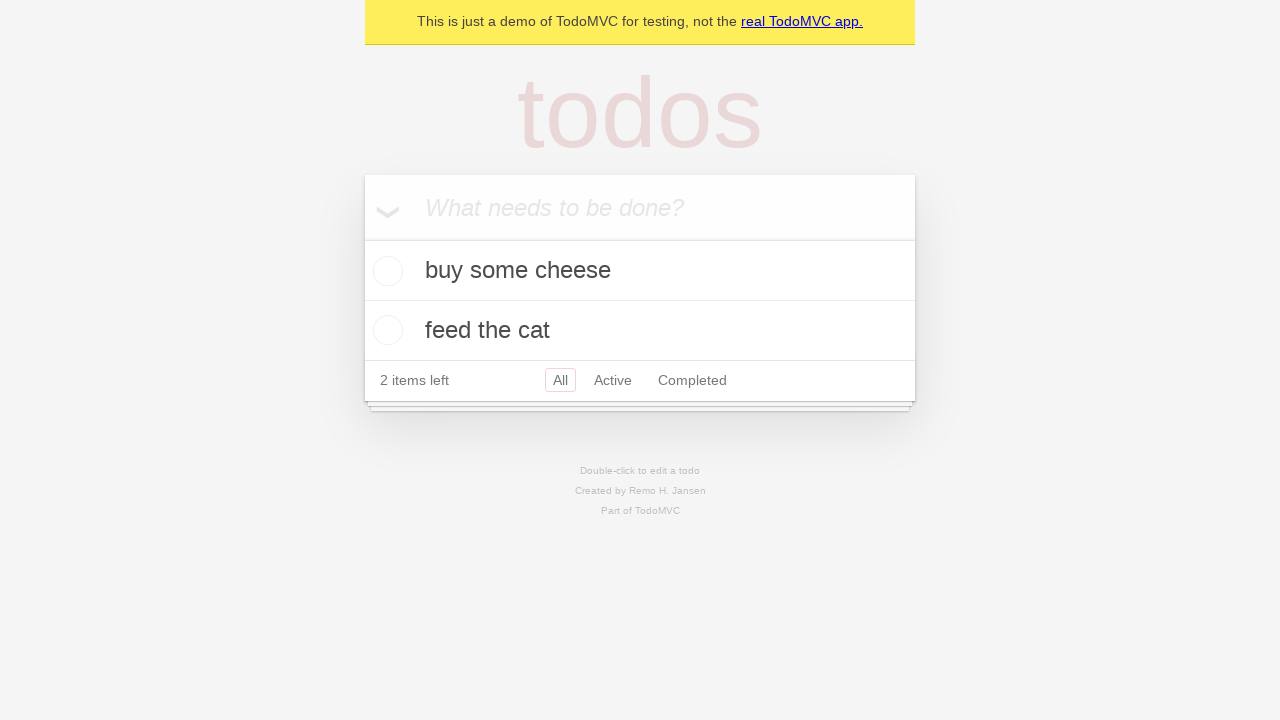

Filled new todo input with 'book a doctors appointment' on .new-todo
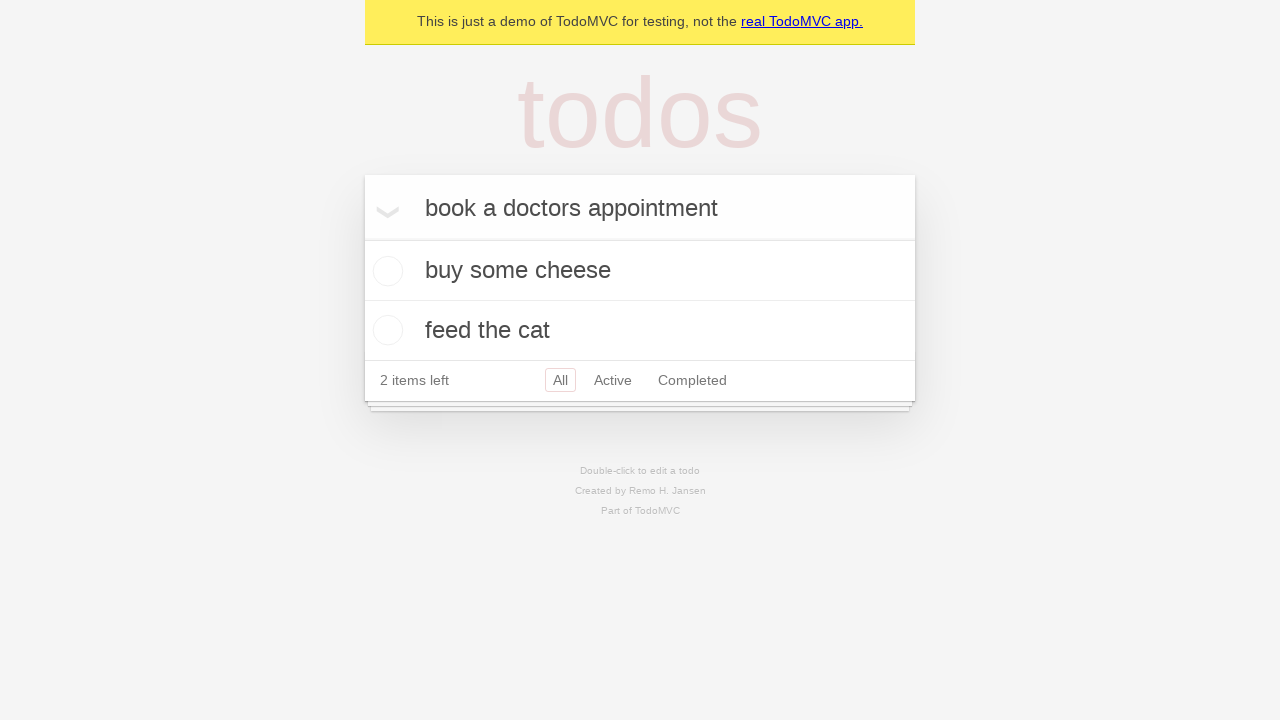

Pressed Enter to add third todo item on .new-todo
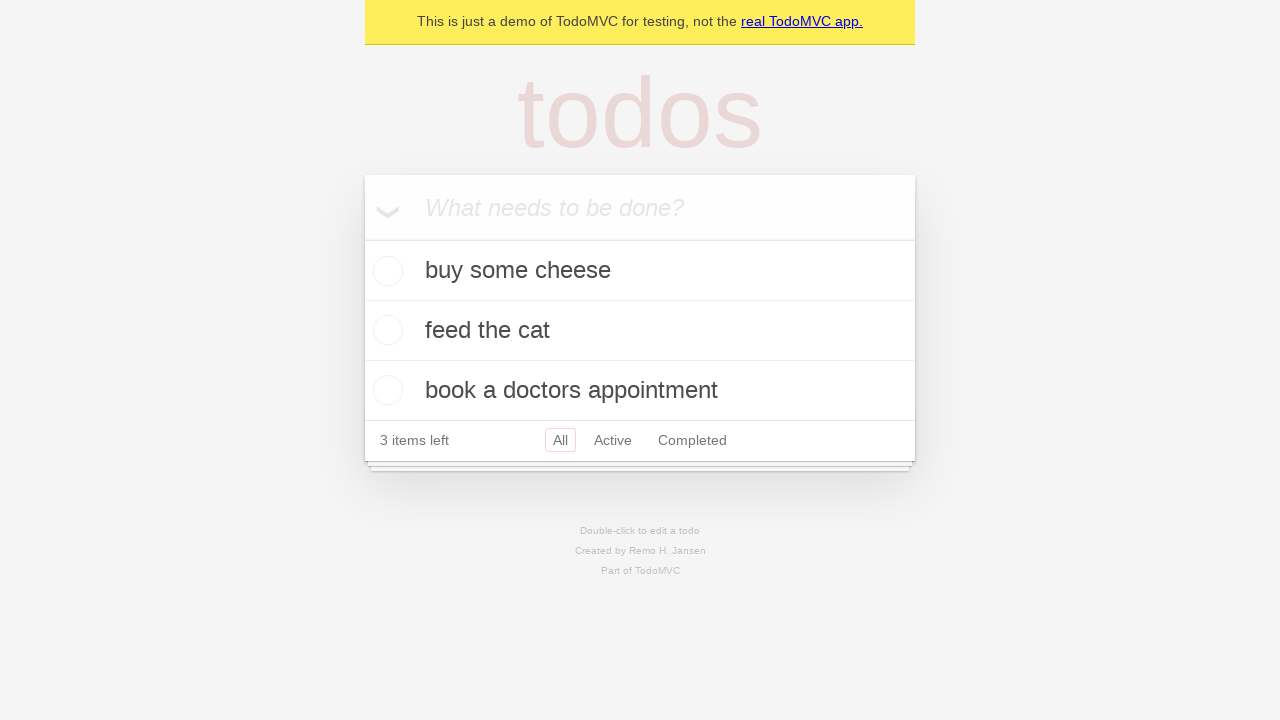

Checked toggle-all checkbox to complete all items at (362, 238) on .toggle-all
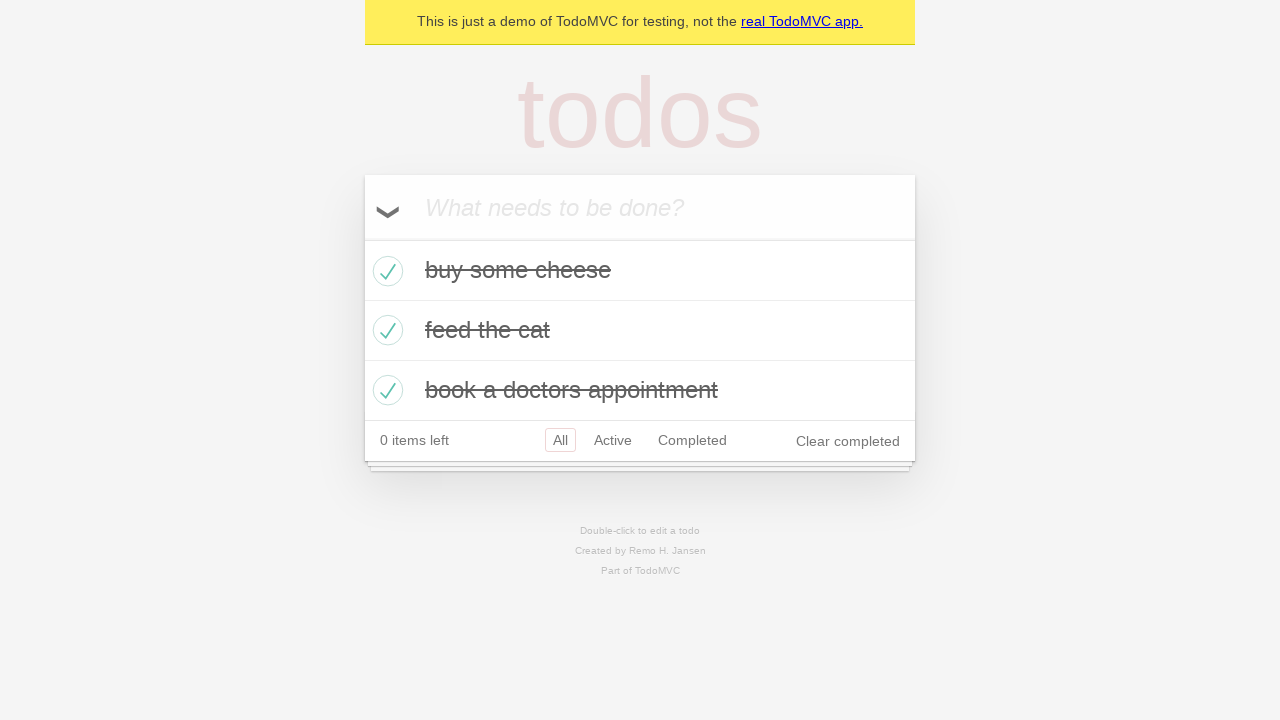

Selected first todo item
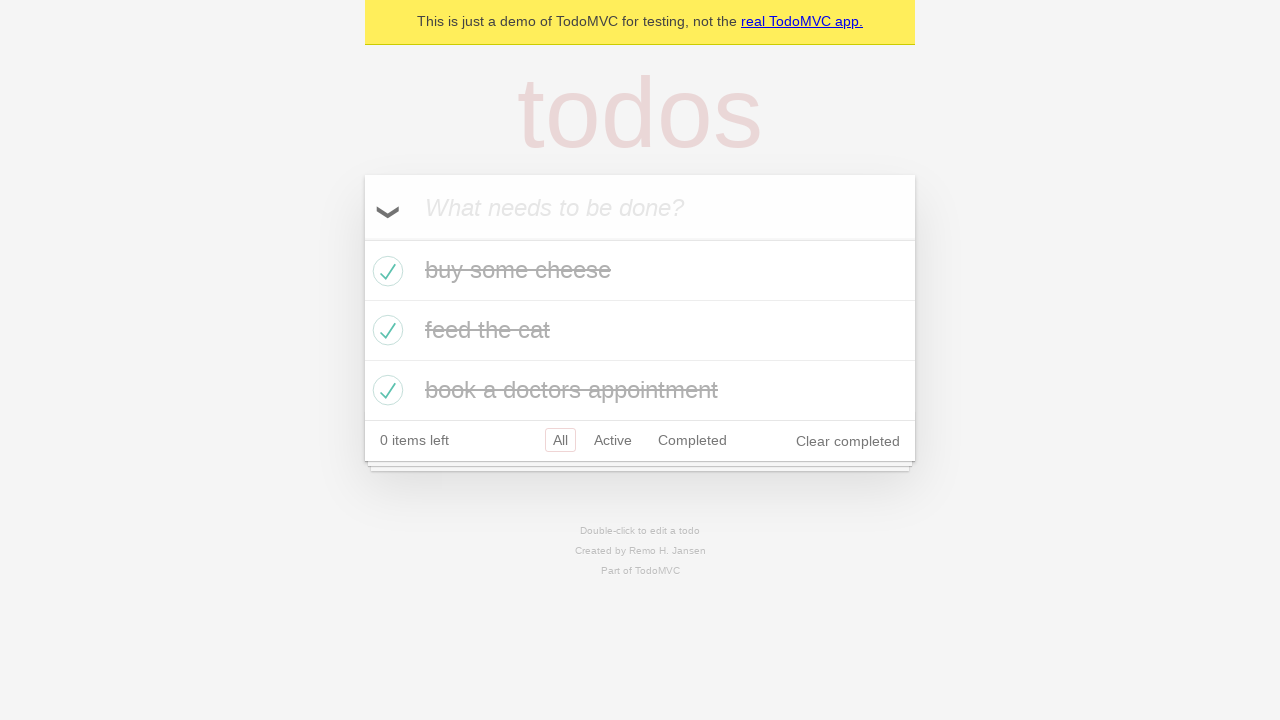

Unchecked first todo to mark it as incomplete at (385, 271) on .todo-list li >> nth=0 >> .toggle
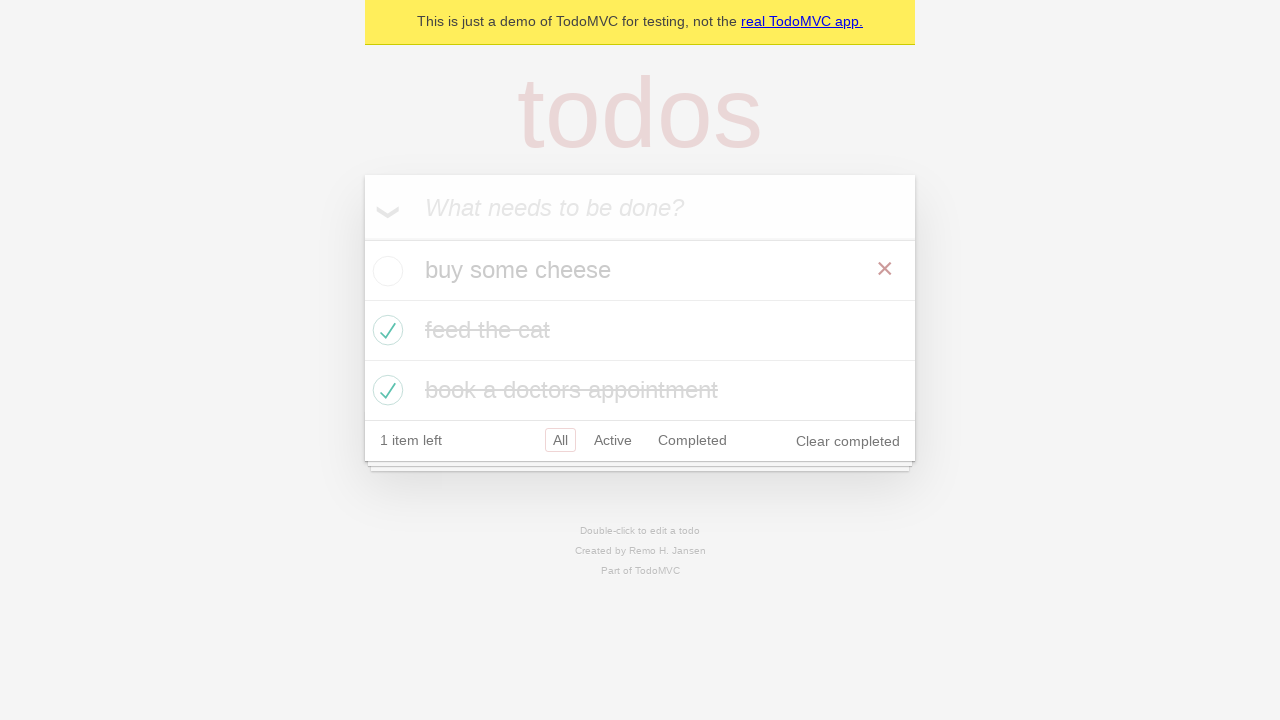

Checked first todo again to mark it as complete at (385, 271) on .todo-list li >> nth=0 >> .toggle
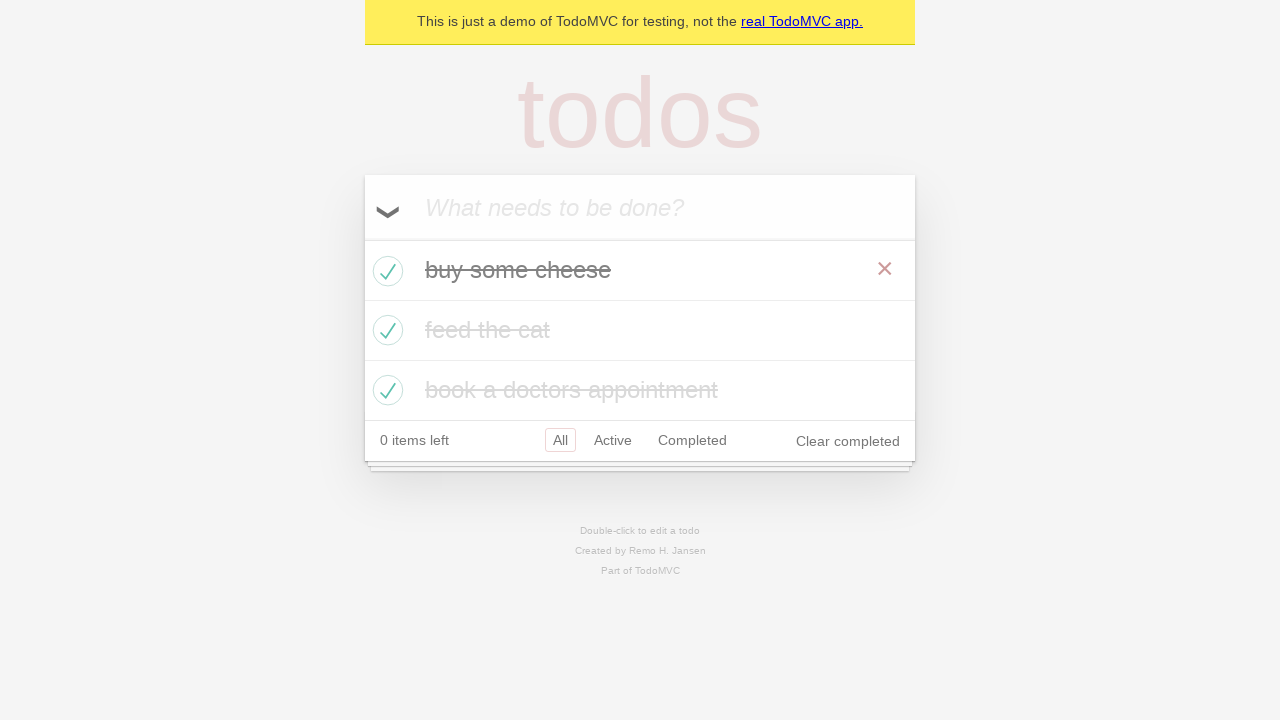

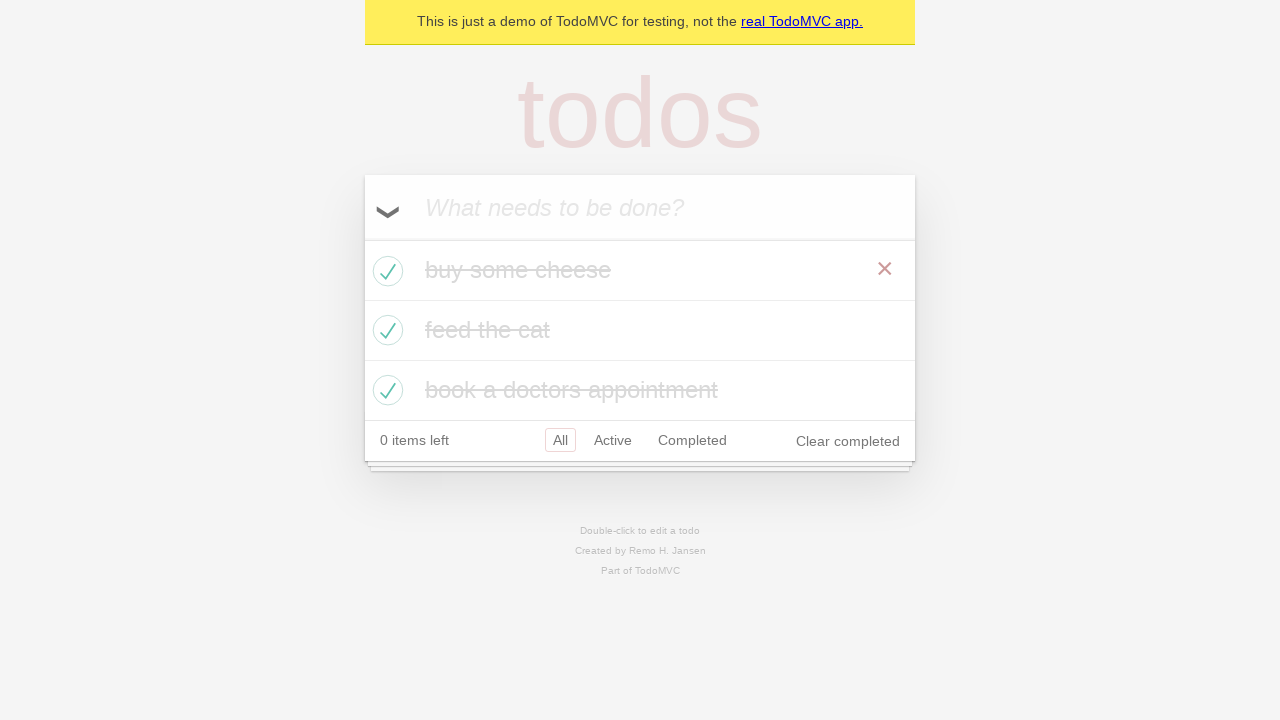